Tests adding a new customer through a form on the GroceryCRUD demo site by selecting a theme, navigating to the add customer form, filling in all customer details, and submitting the form

Starting URL: https://www.grocerycrud.com/v1.x/demo/bootstrap_theme

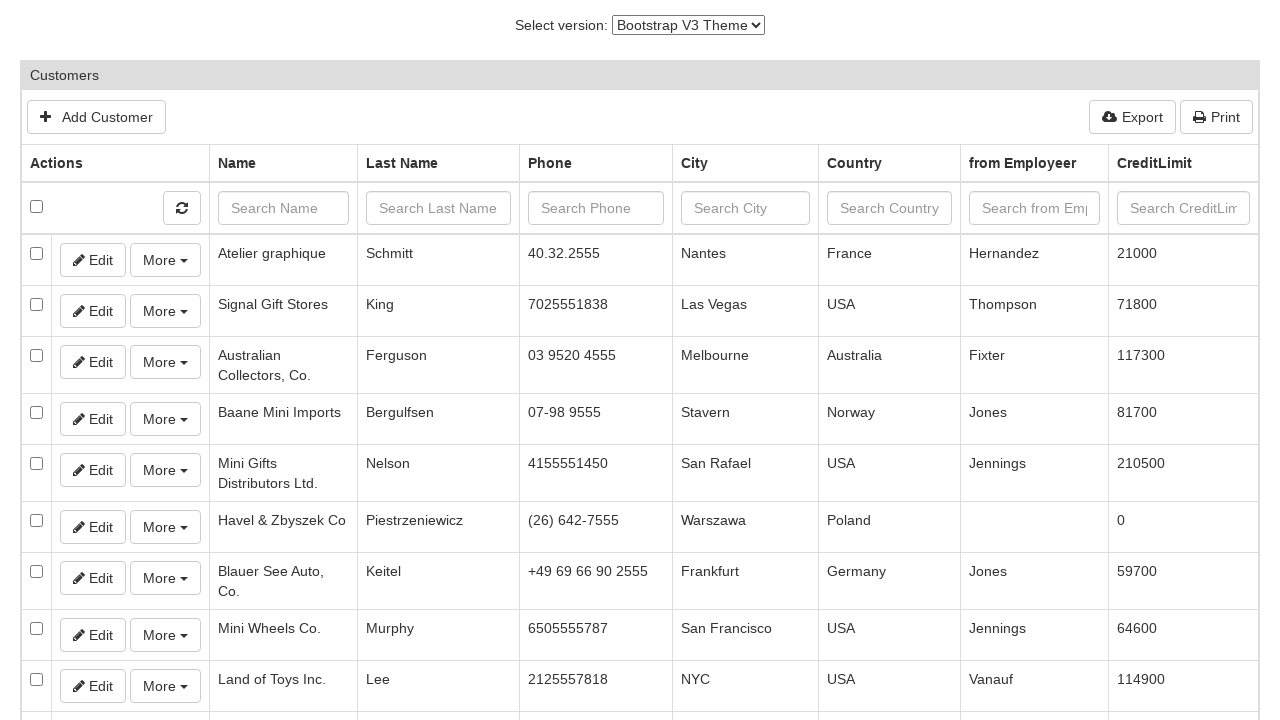

Hovered over theme version dropdown at (688, 25) on #switch-version-select
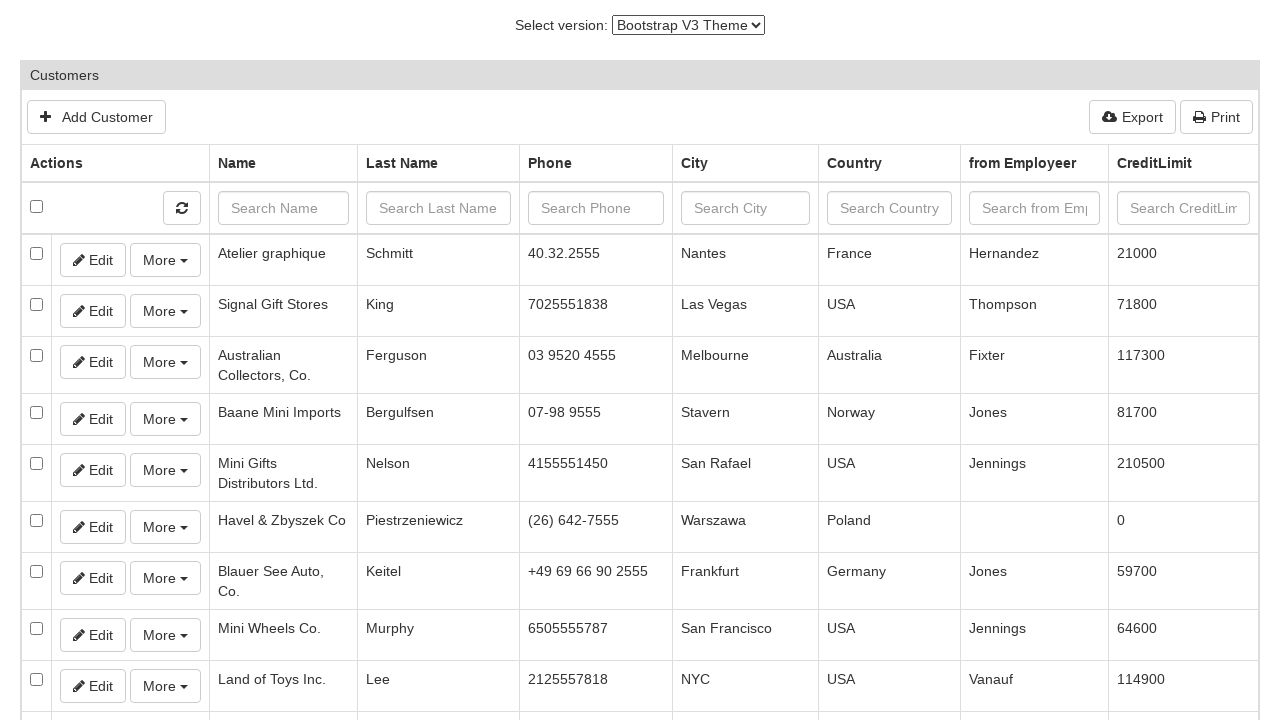

Selected Bootstrap V4 Theme from dropdown on #switch-version-select
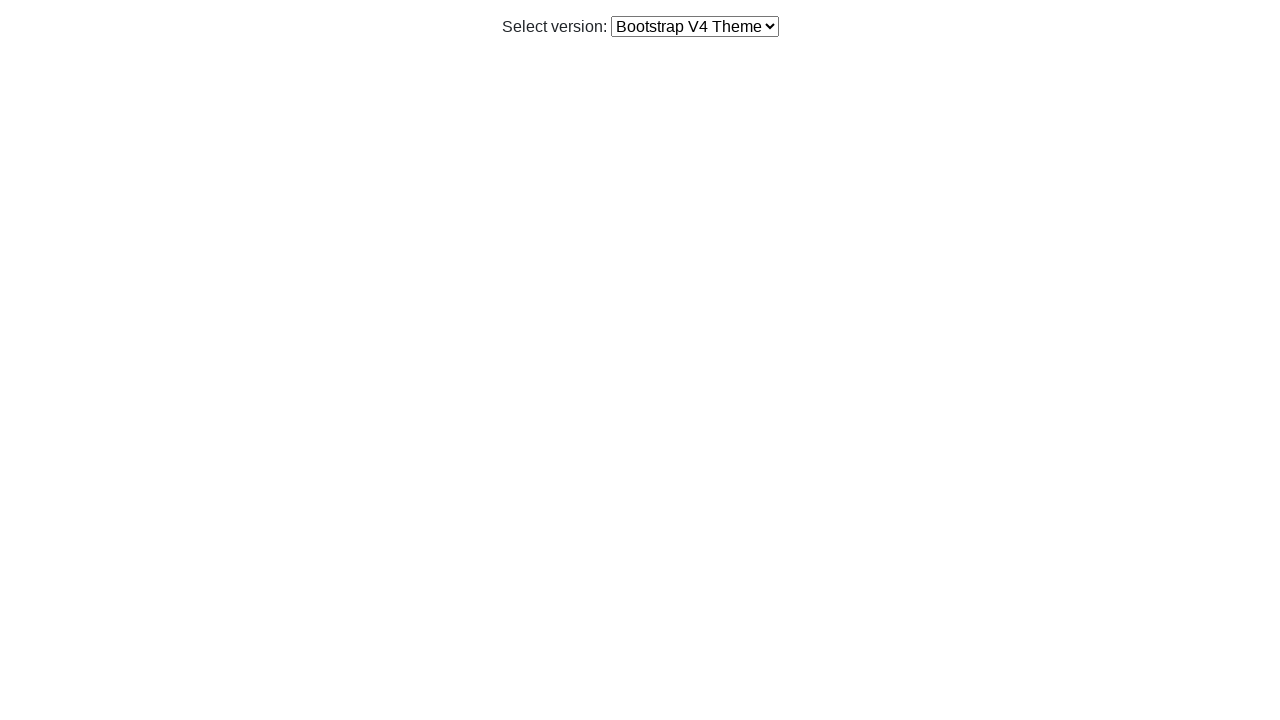

Clicked Add Customer button to navigate to customer form at (100, 131) on a:has-text('Add Customer')
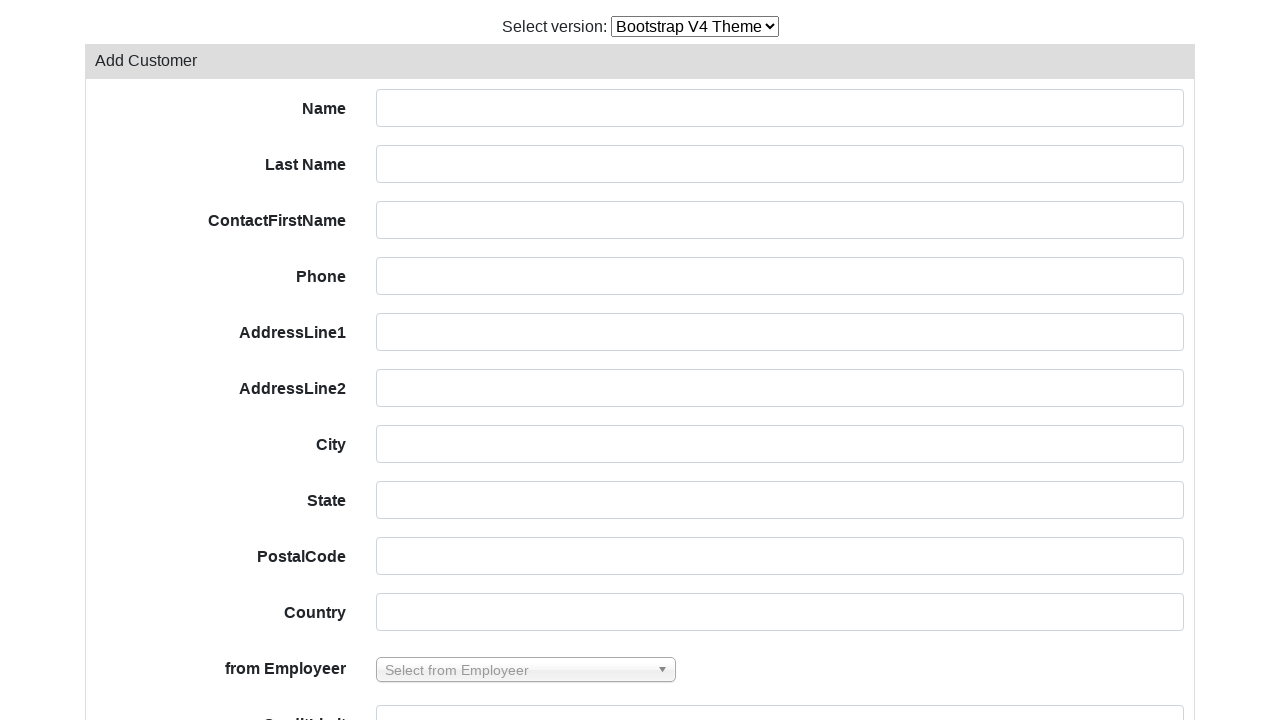

Filled customer name field with 'Teste Sicredi' on #field-customerName
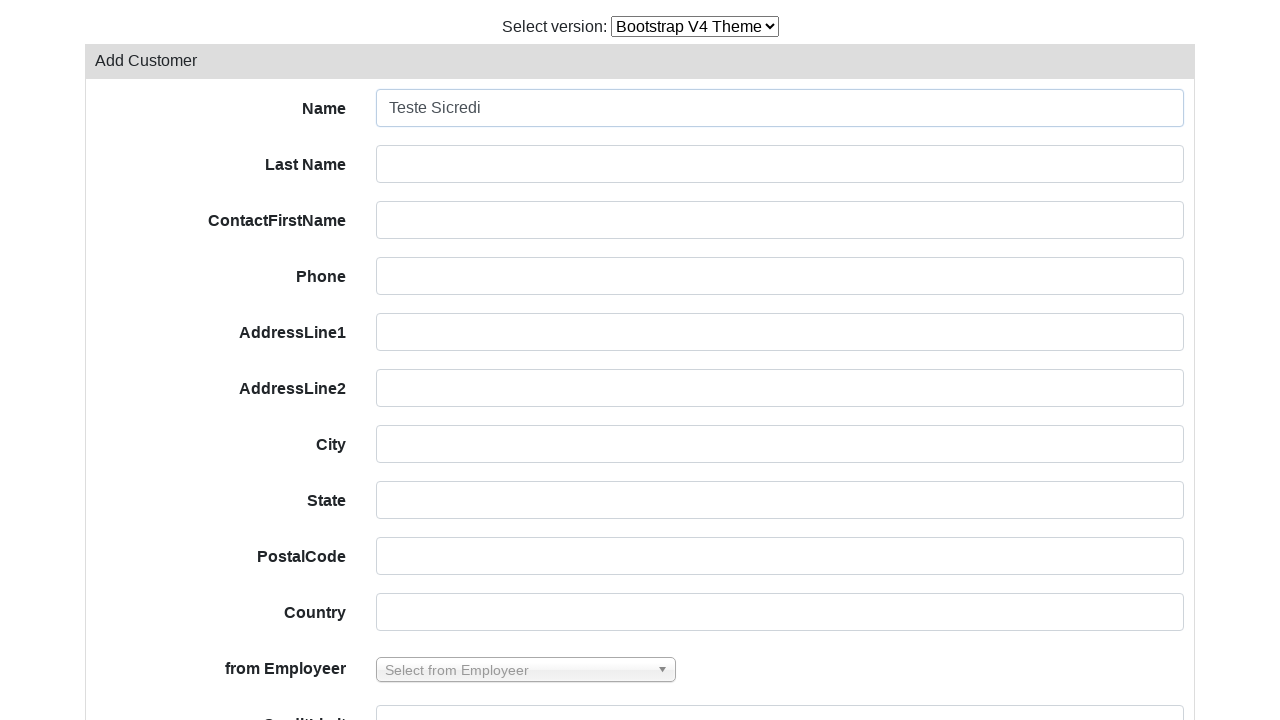

Filled contact last name field with 'Teste' on #field-contactLastName
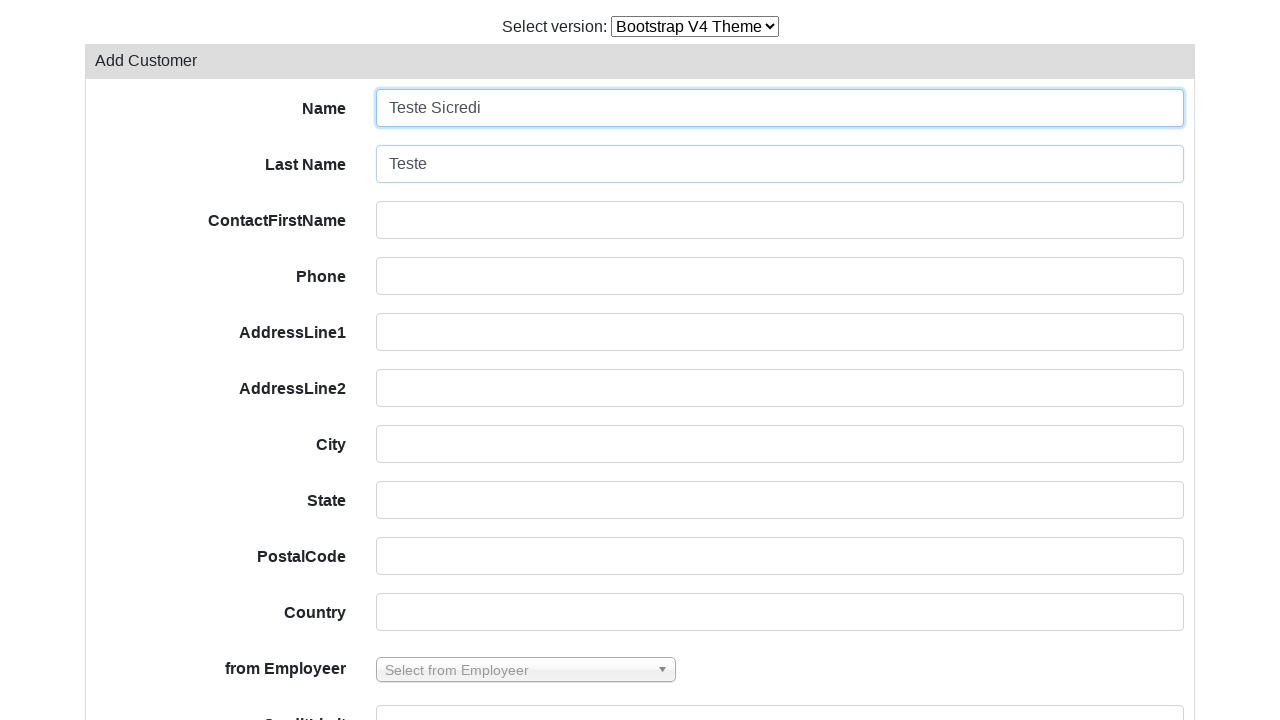

Filled contact first name field with 'Anderson Anselmi Nunes' on #field-contactFirstName
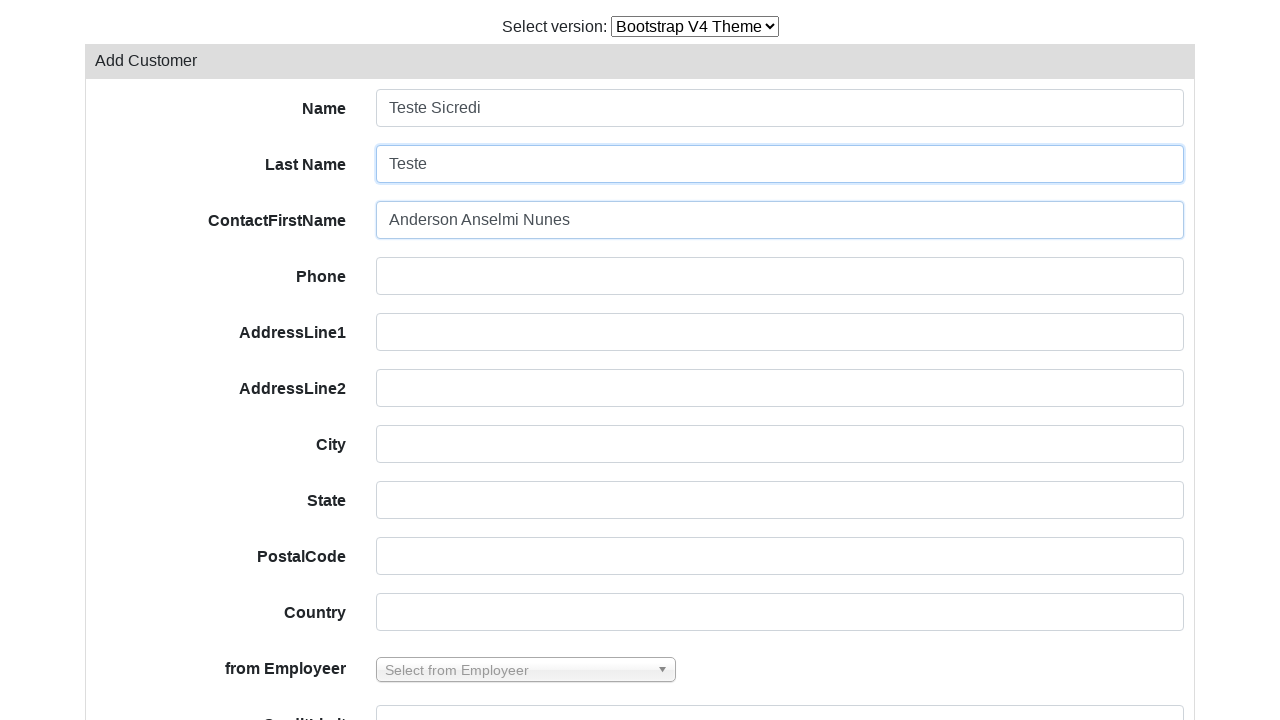

Filled phone field with '51 9999-9999' on #field-phone
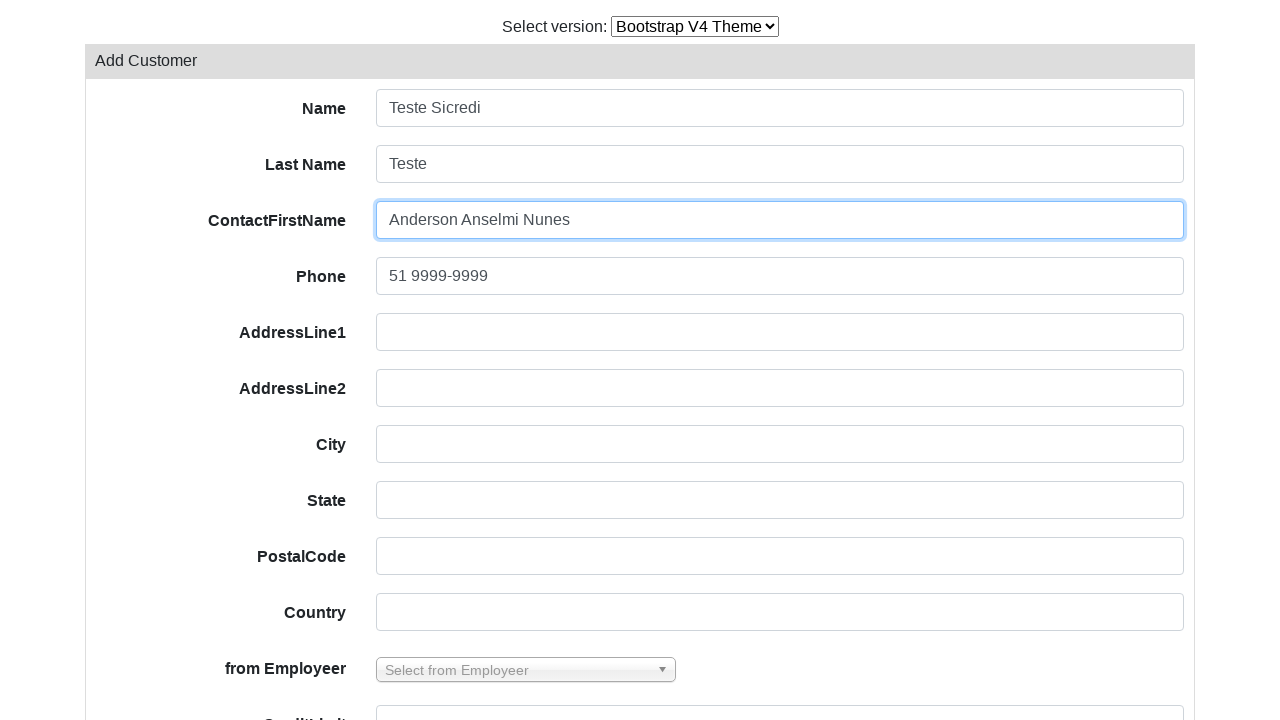

Filled address line 1 with 'Av Assis Brasil, 3970' on #field-addressLine1
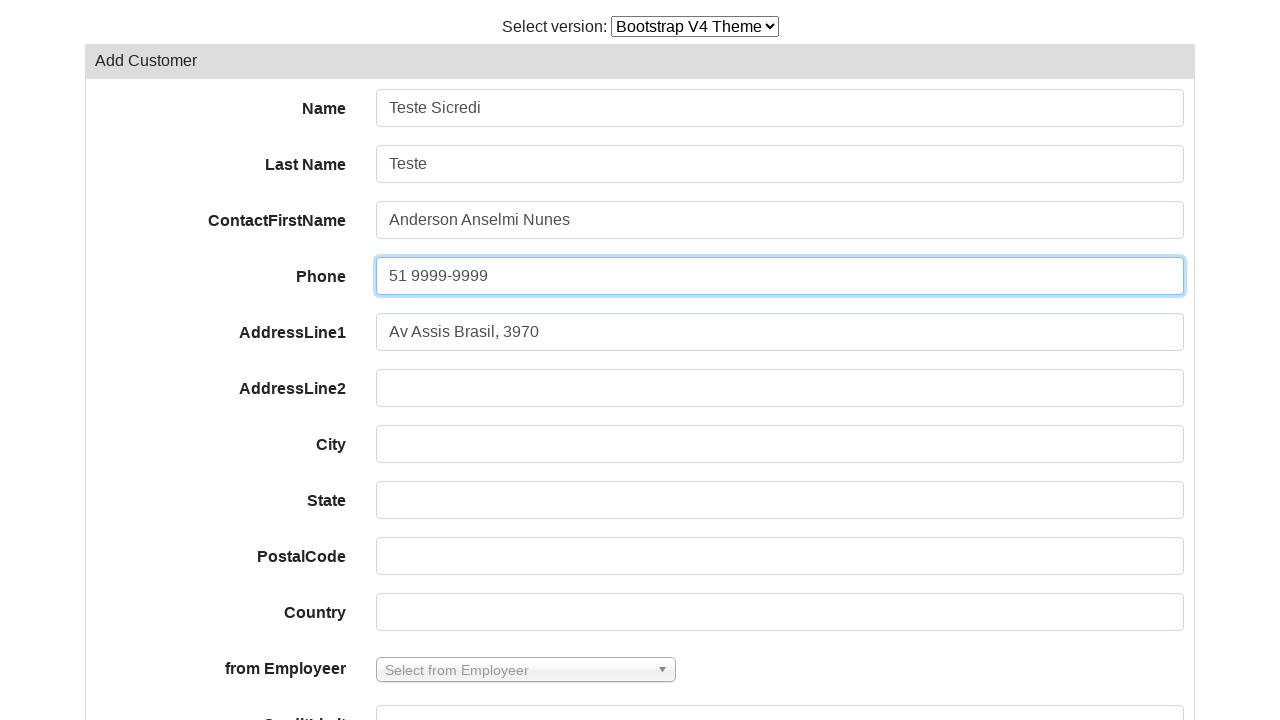

Filled address line 2 with 'Torre D' on #field-addressLine2
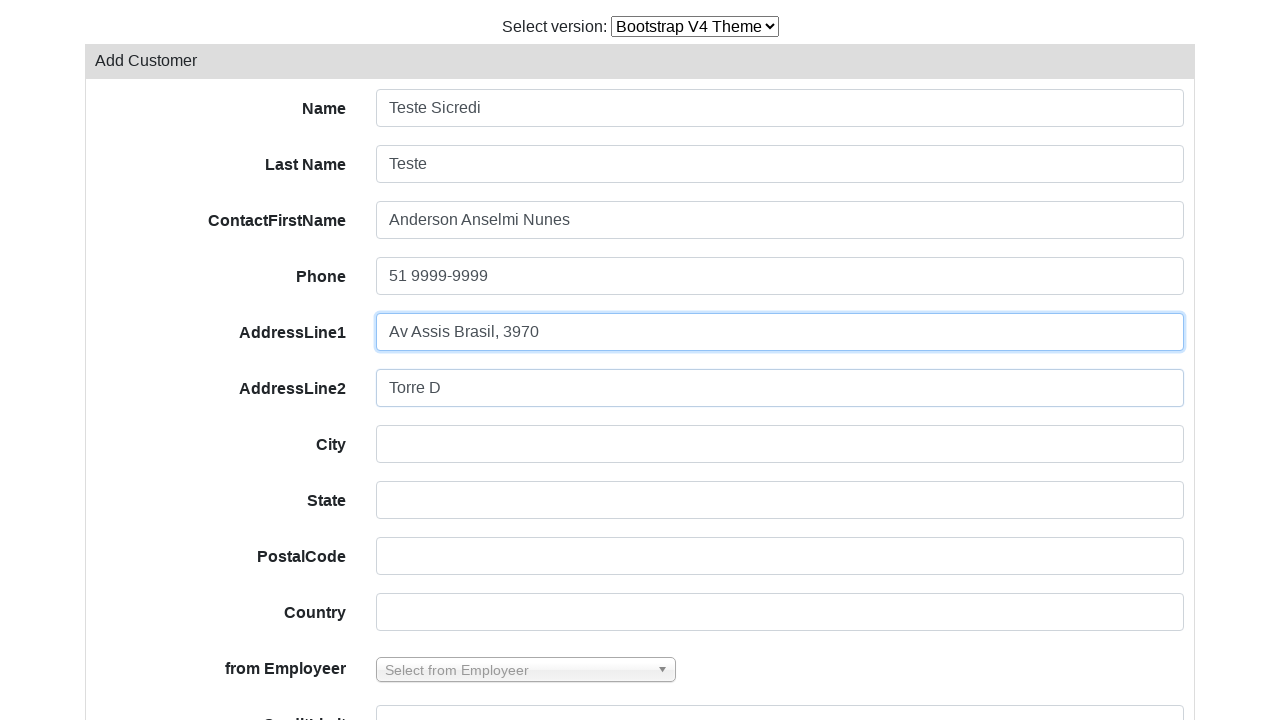

Filled city field with 'Porto Alegre' on #field-city
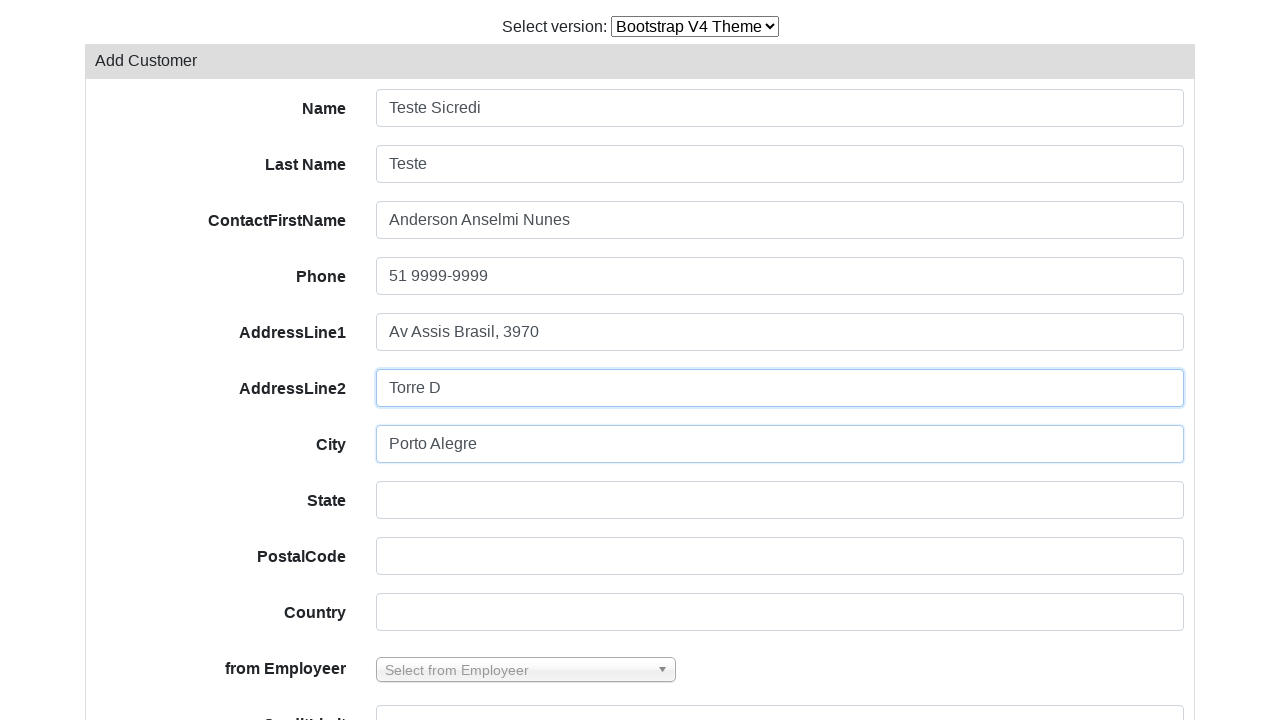

Filled state field with 'RS' on #field-state
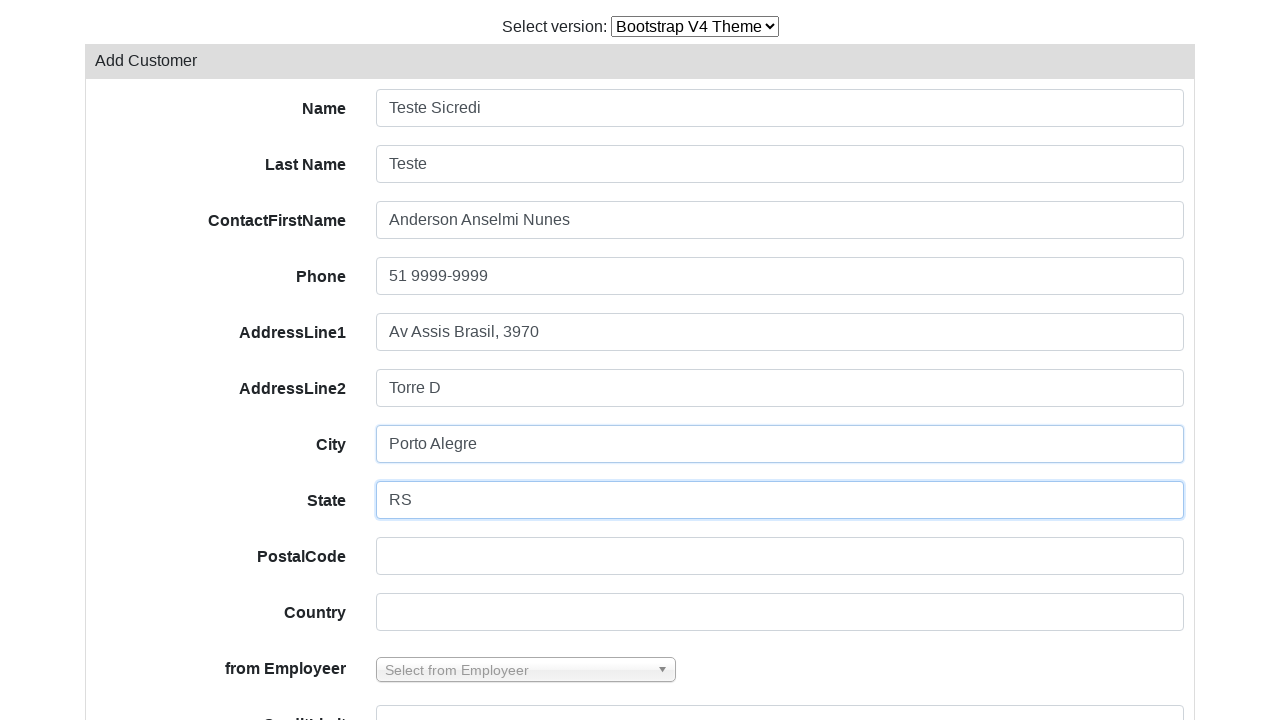

Filled postal code field with '91000-000' on #field-postalCode
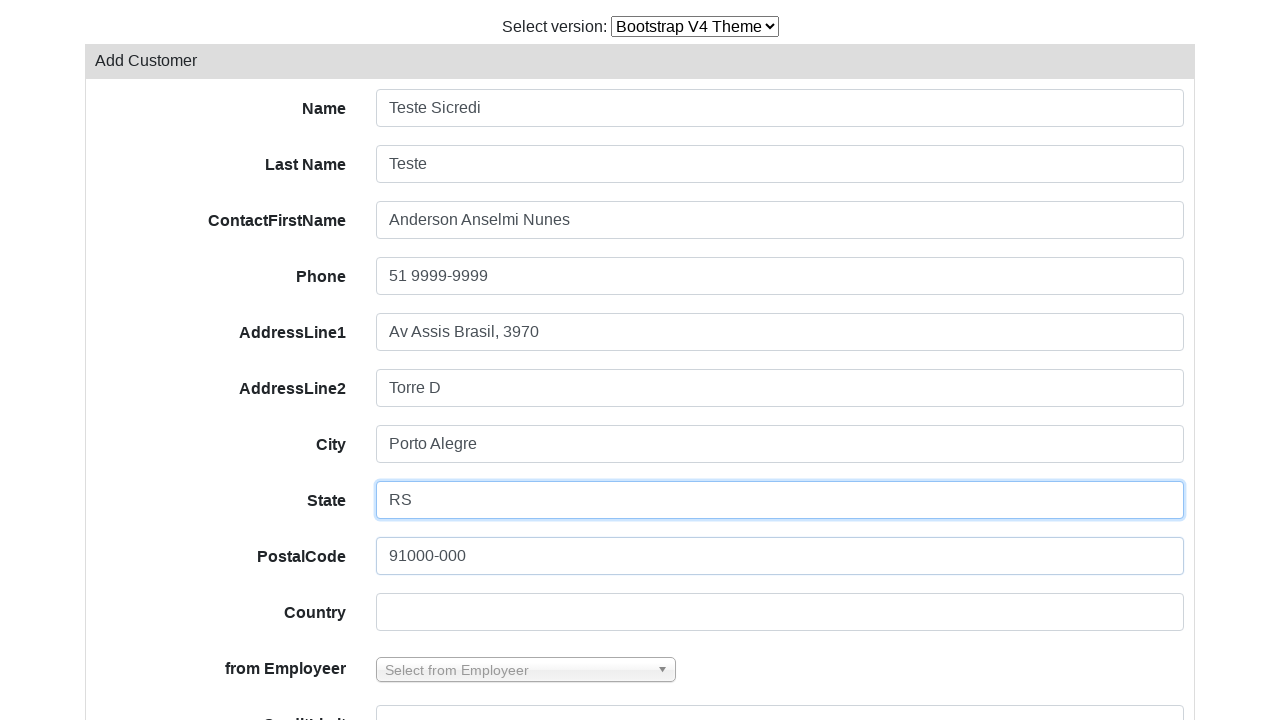

Filled country field with 'Brasil' on #field-country
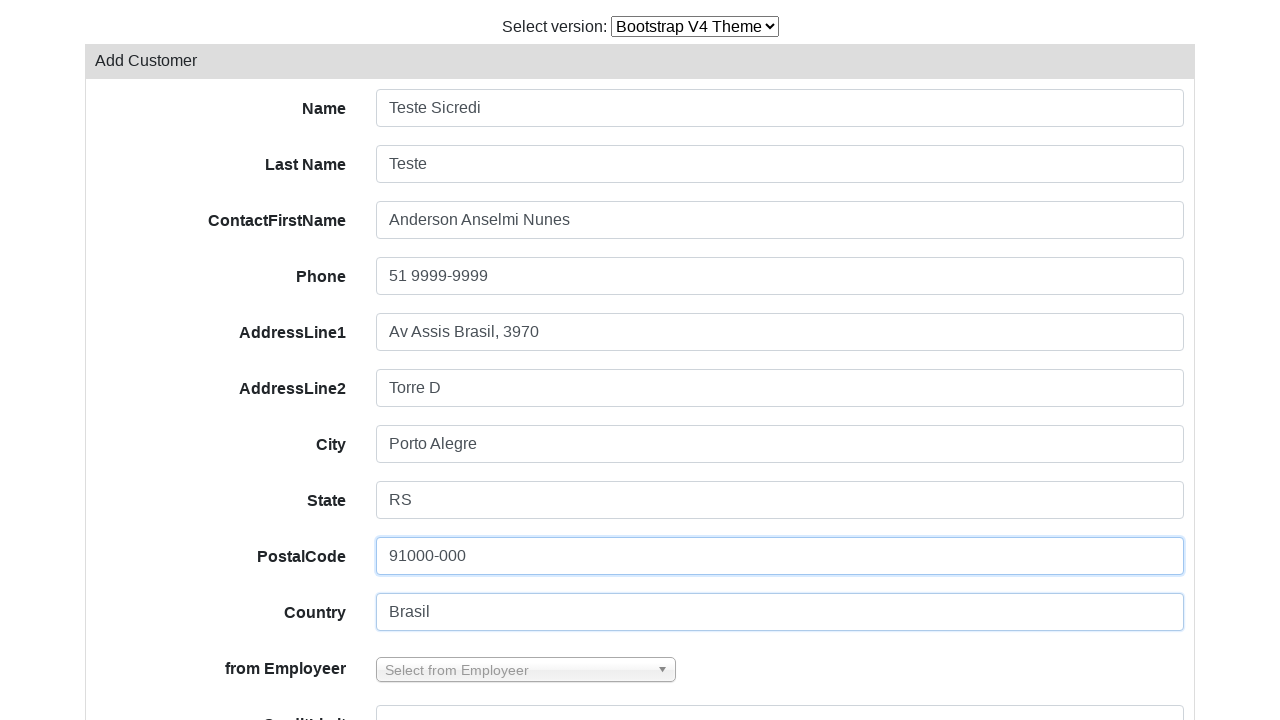

Clicked sales rep dropdown to open options at (526, 666) on #field_salesRepEmployeeNumber_chosen
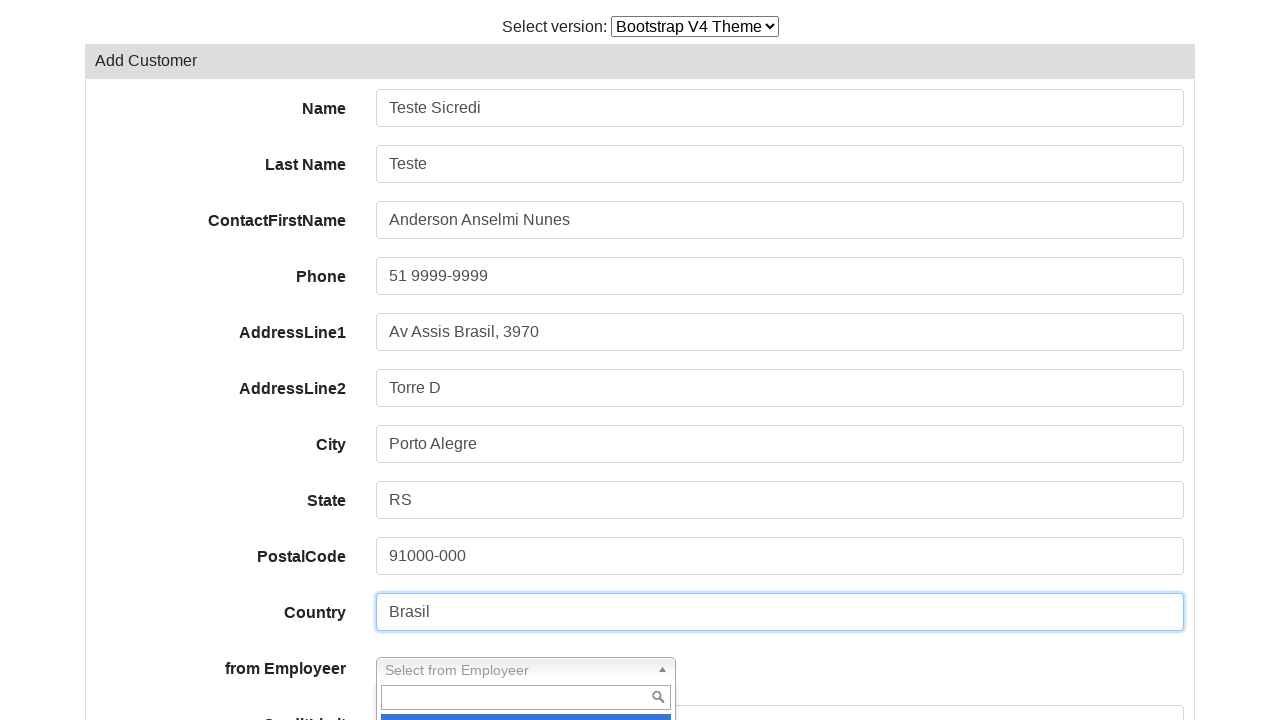

Selected 'Fixter' from sales rep dropdown at (526, 656) on xpath=//div//ul[contains(@class,'chosen-results')]//li[contains(text(), 'Fixter'
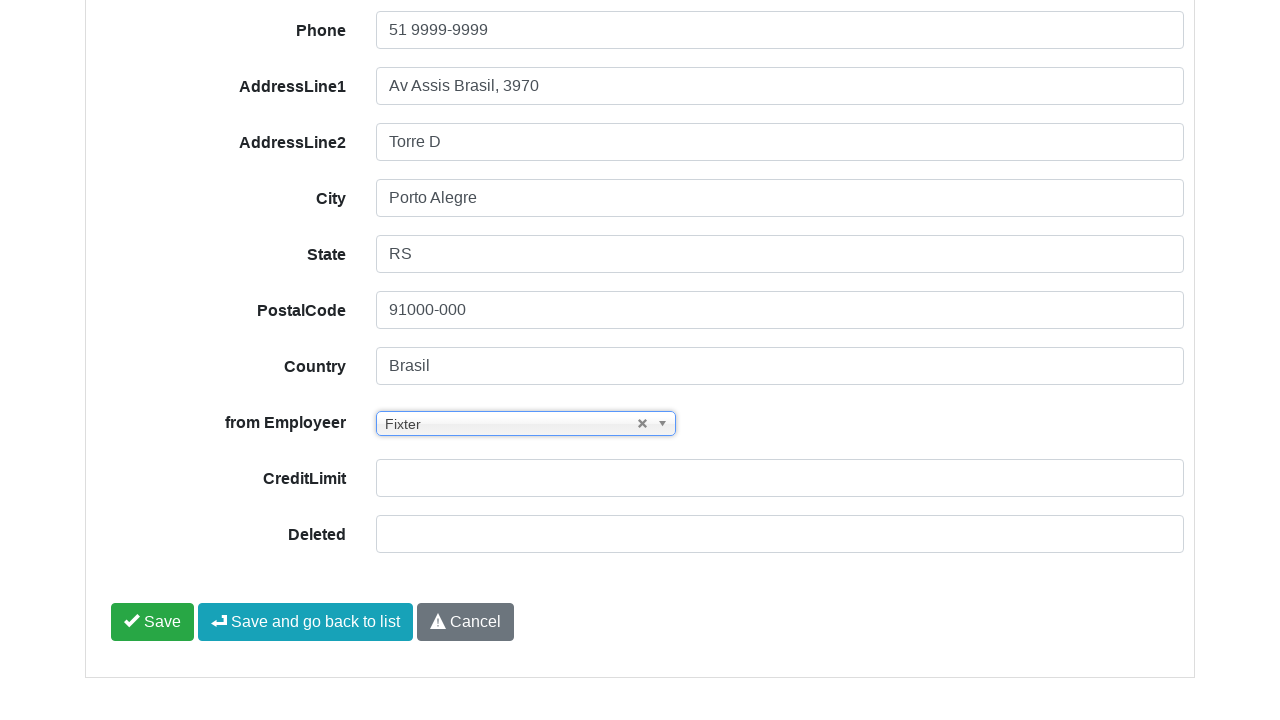

Filled credit limit field with '200' on #field-creditLimit
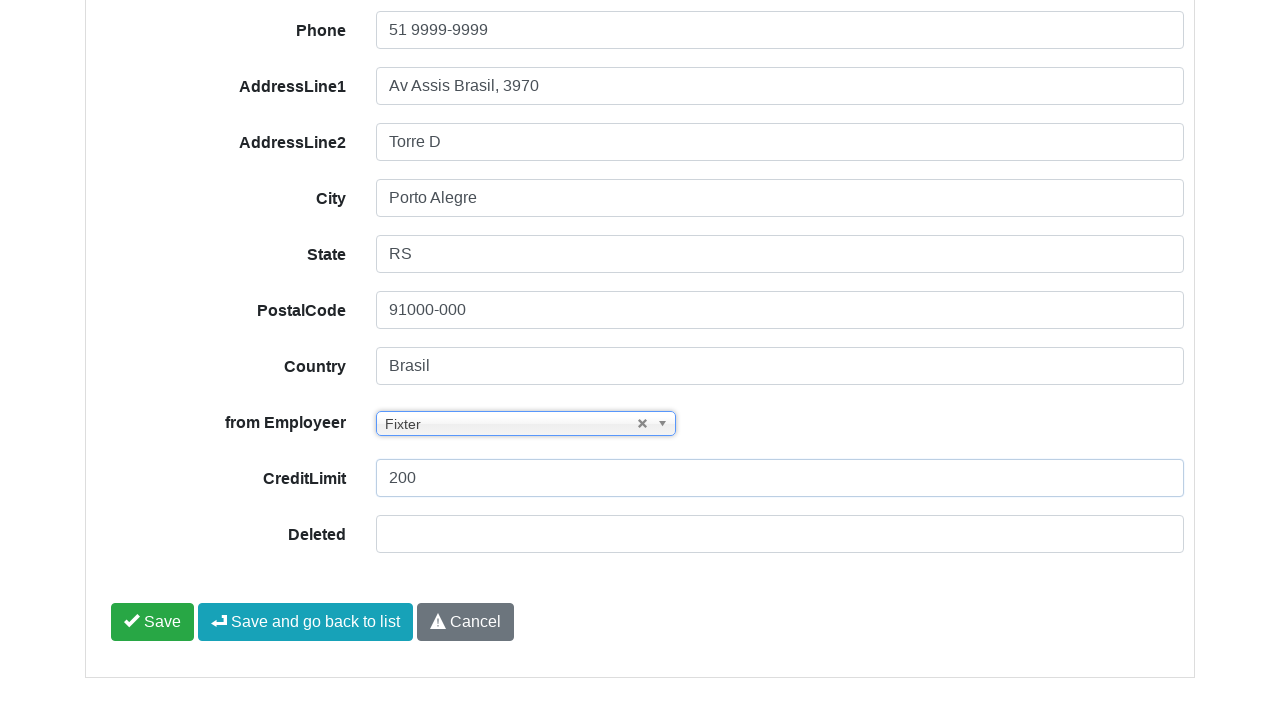

Clicked save button to submit customer form at (152, 622) on #form-button-save
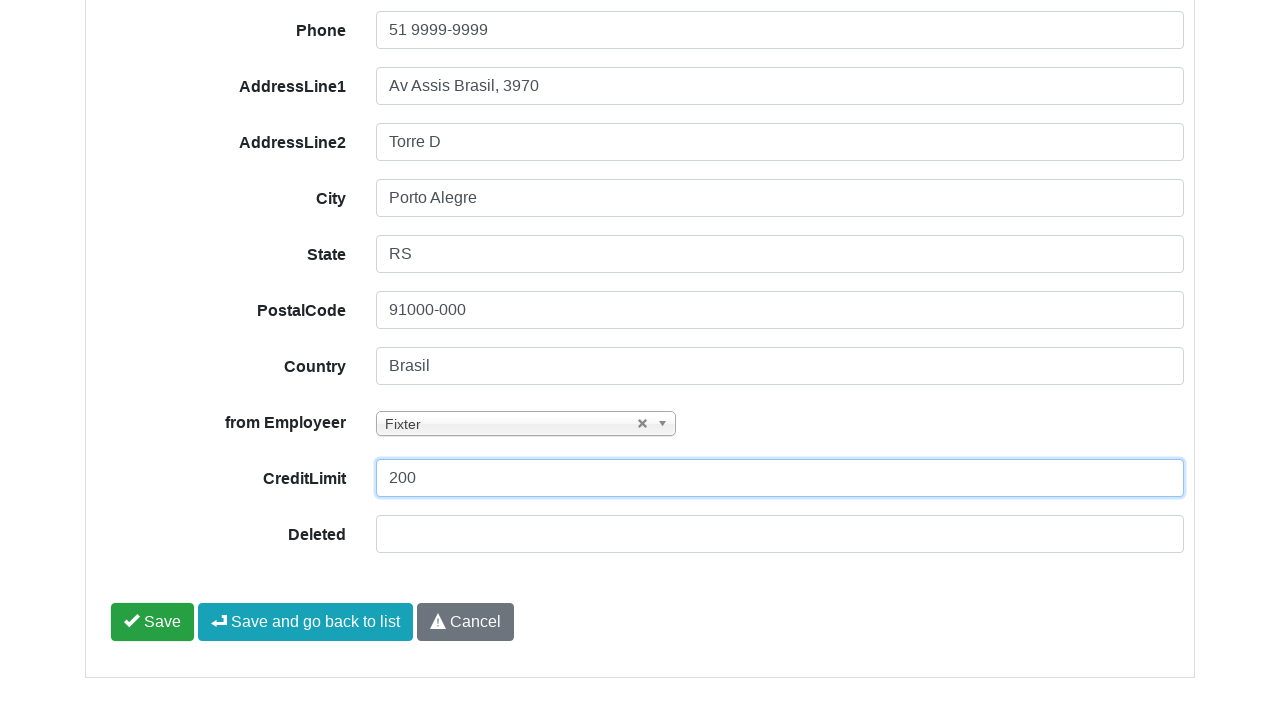

Success message appeared, customer was added successfully
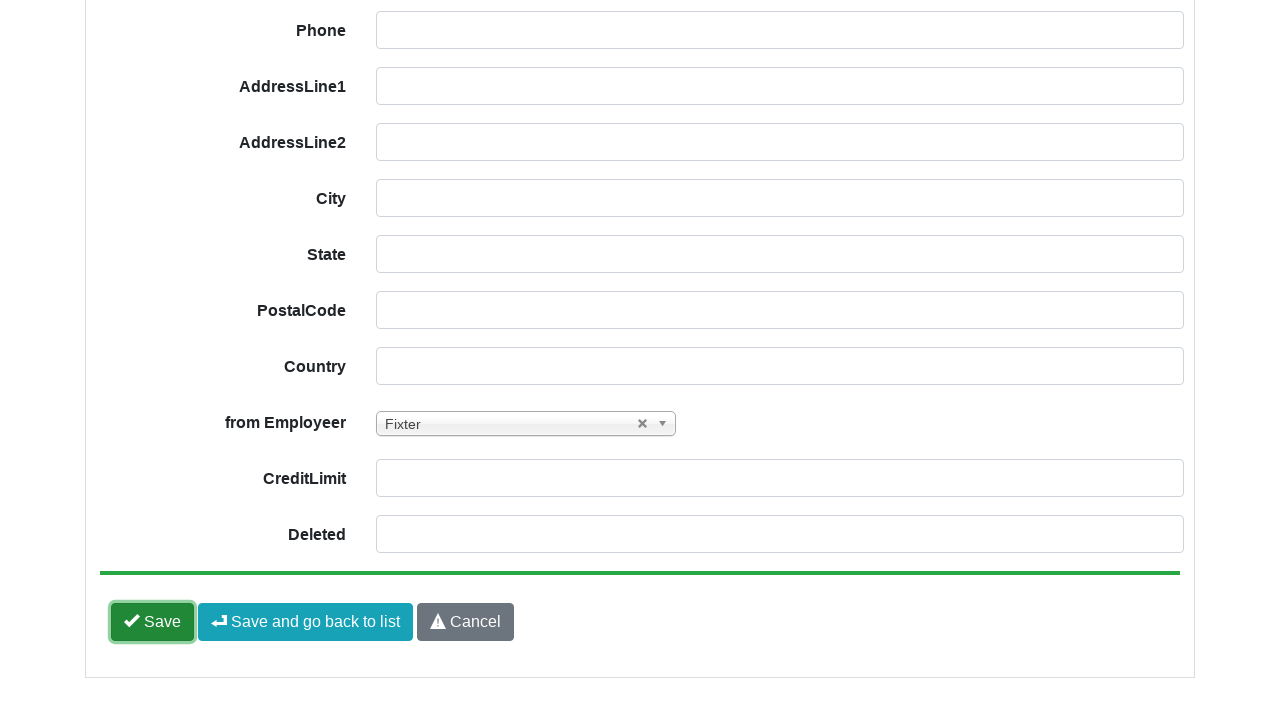

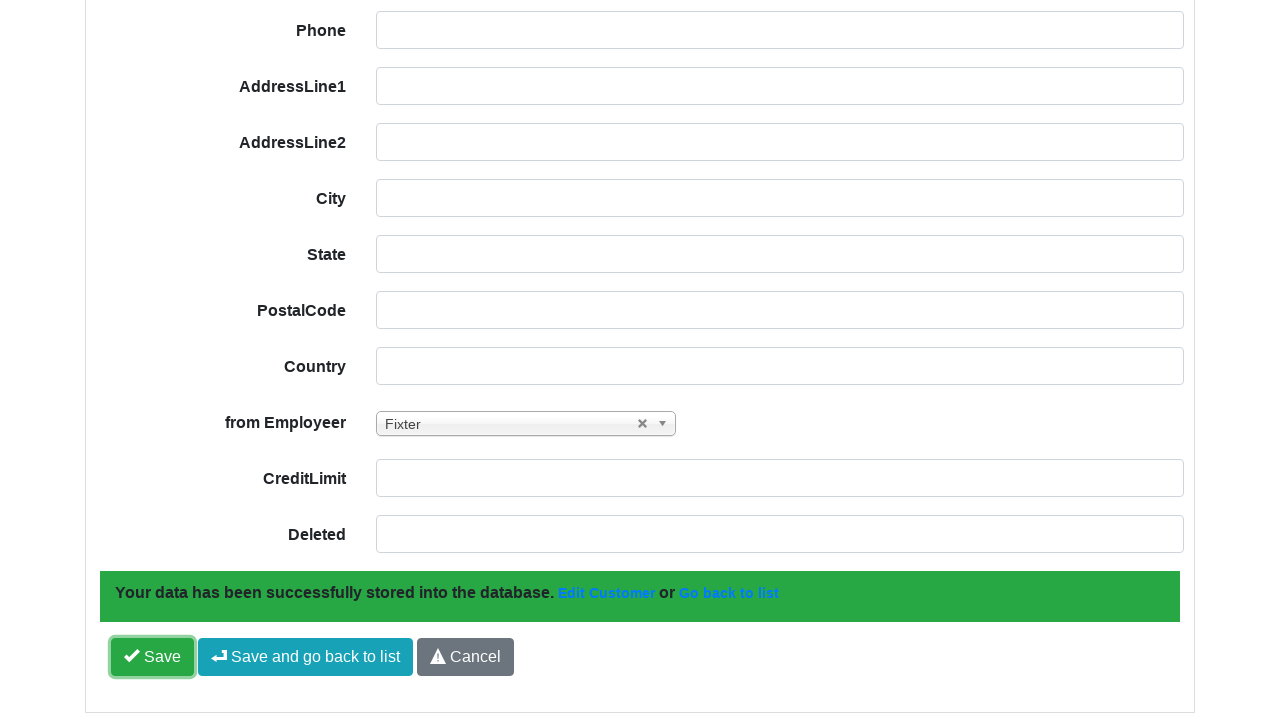